Navigates to a test automation practice blog and fills in the search input field with a test query

Starting URL: http://omayo.blogspot.com/

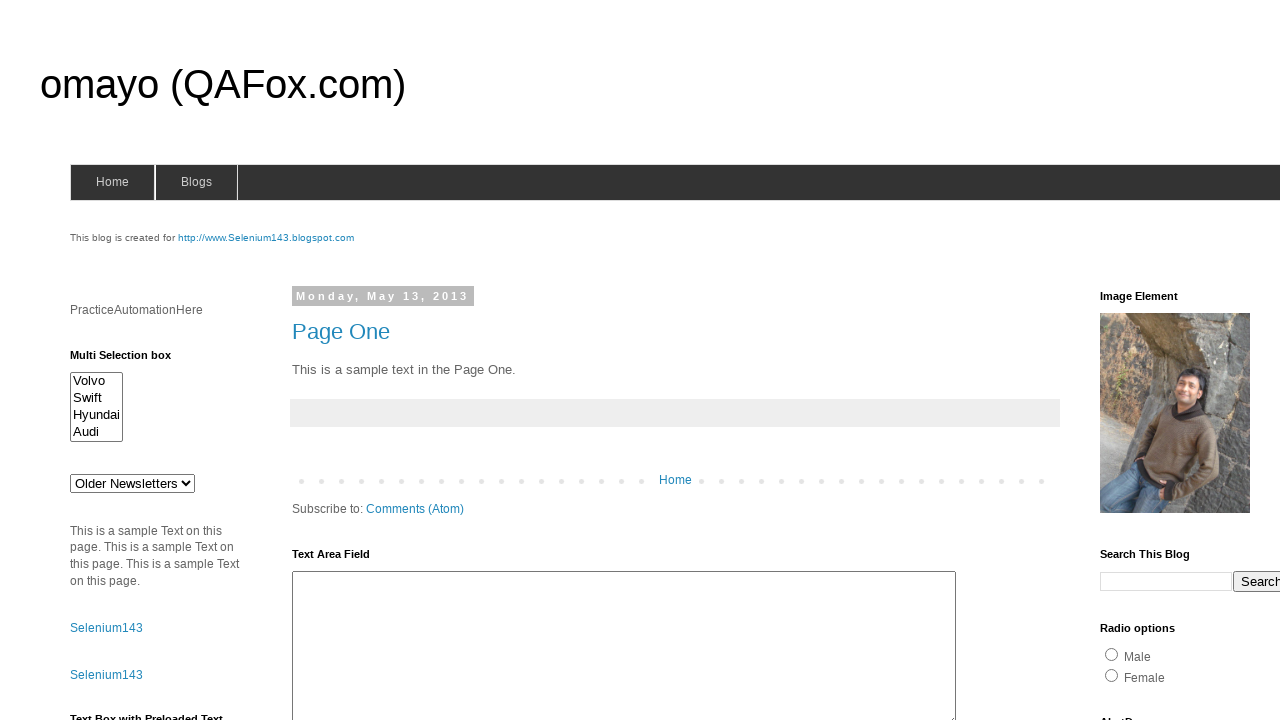

Navigated to test automation practice blog at http://omayo.blogspot.com/
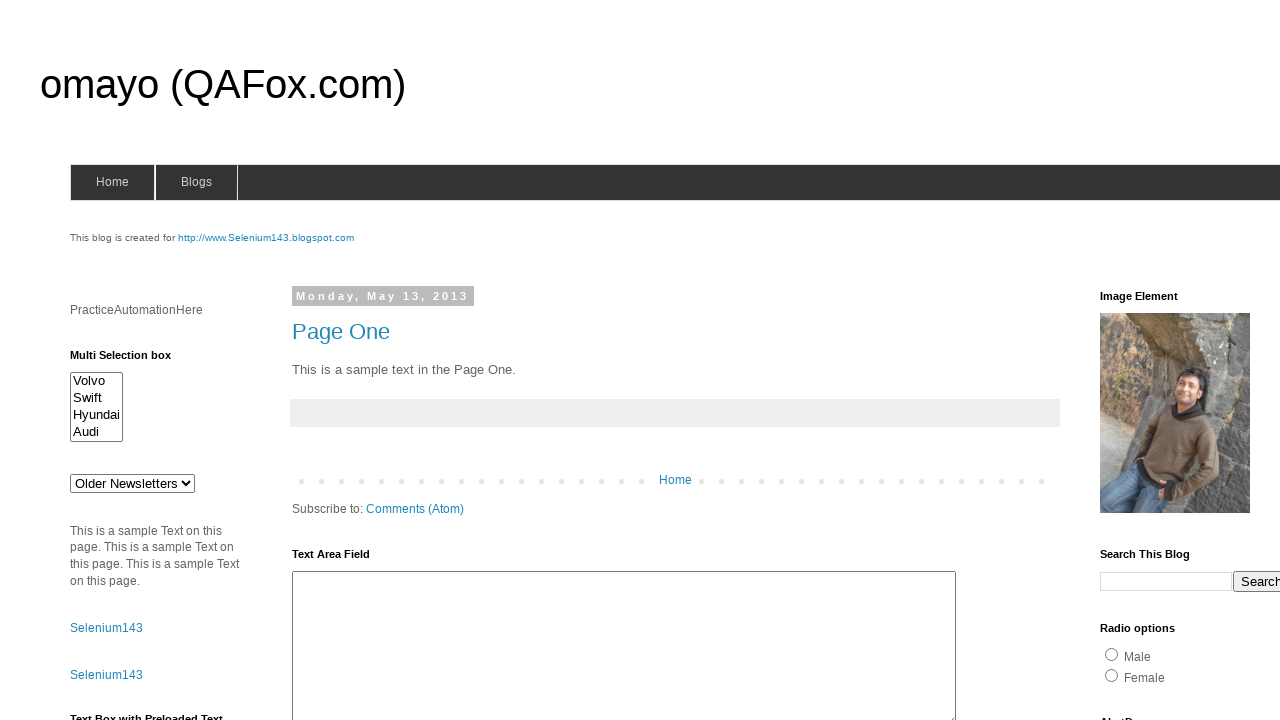

Filled blog search input field with 'selenium automation test' on //*[@id='BlogSearch1_form']/form/table/tbody/tr/td[1]/input
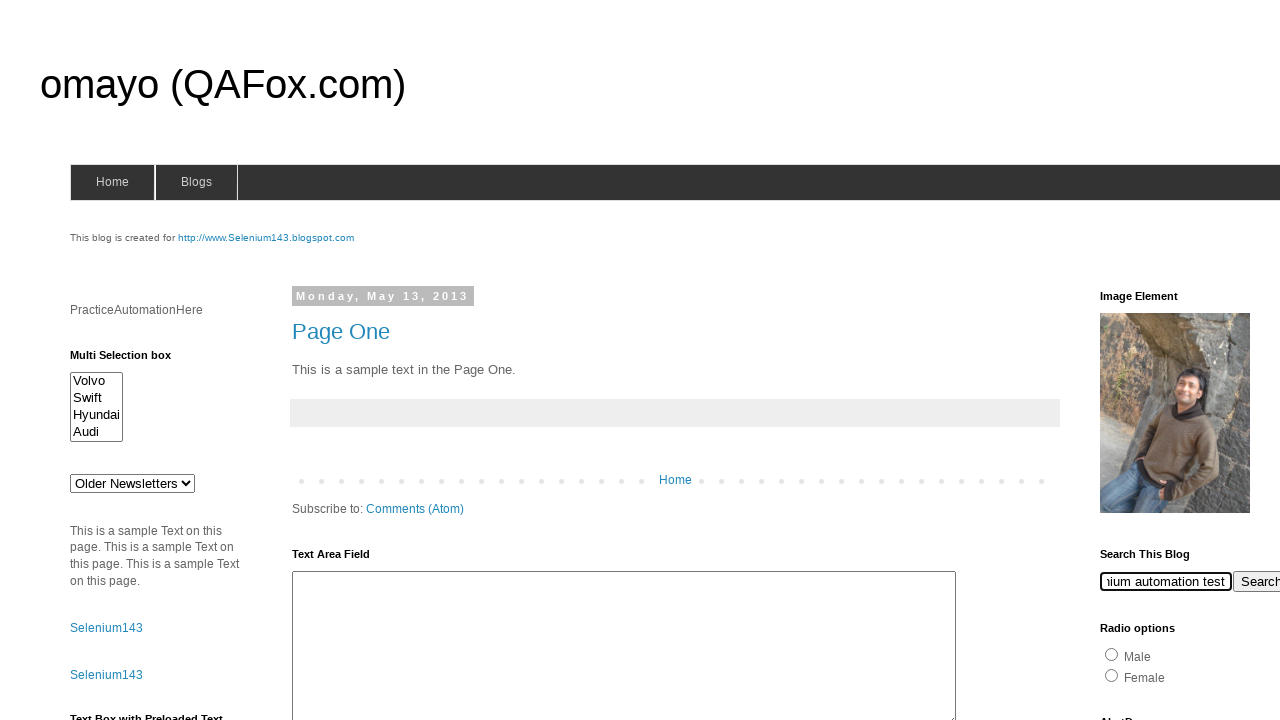

Waited 2 seconds for search suggestions or results to load
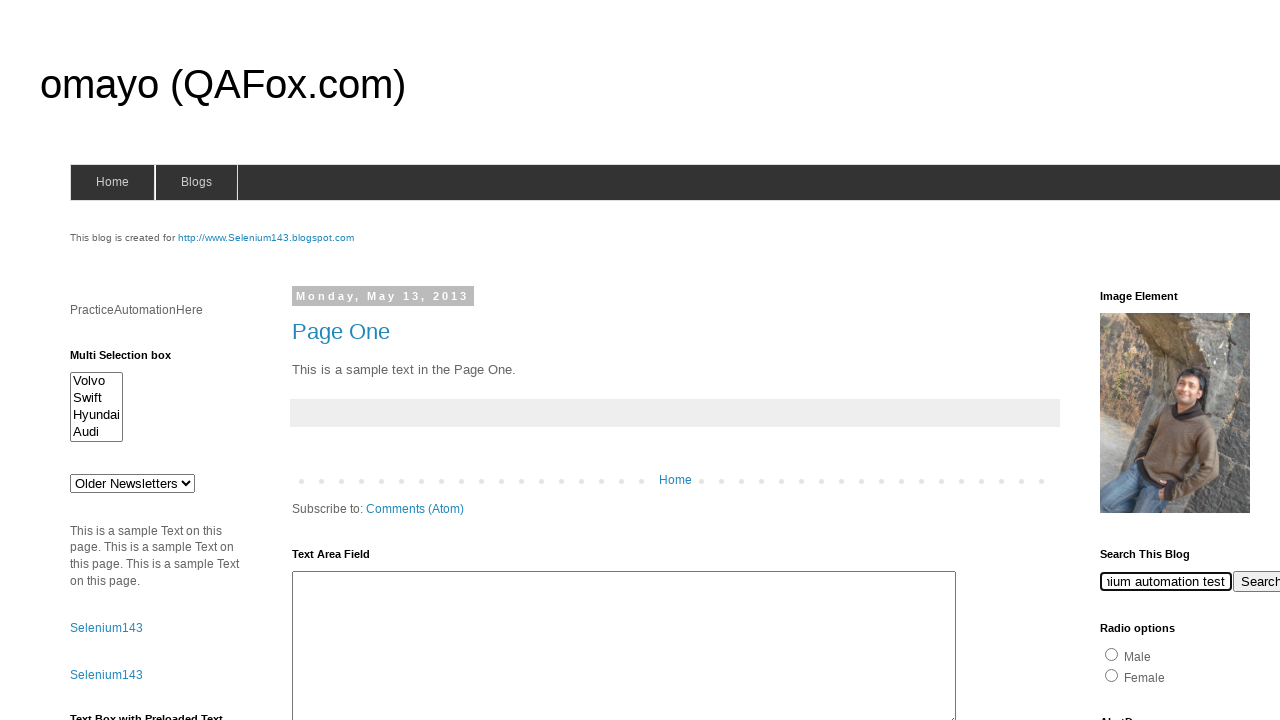

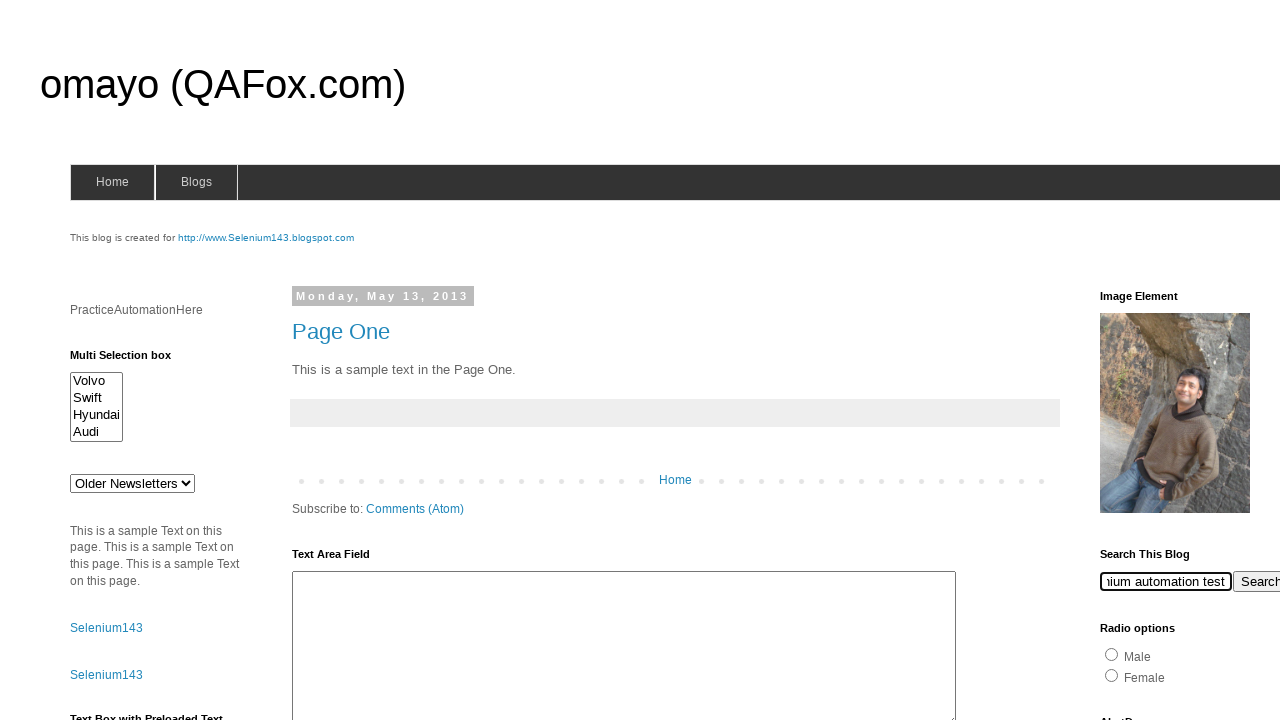